Navigates to the Sauce Demo homepage and sets the viewport size. The test appears incomplete as it only performs initial navigation without selecting any products.

Starting URL: https://www.saucedemo.com/

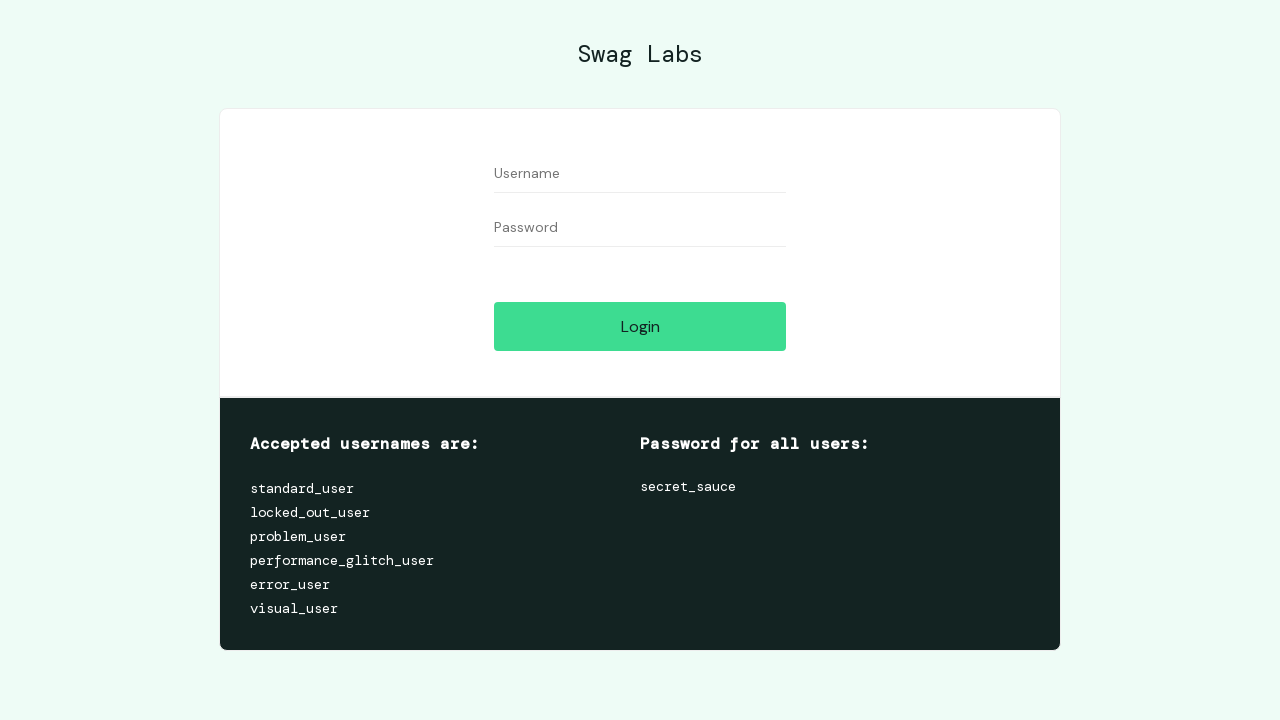

Set viewport size to 1920x1080
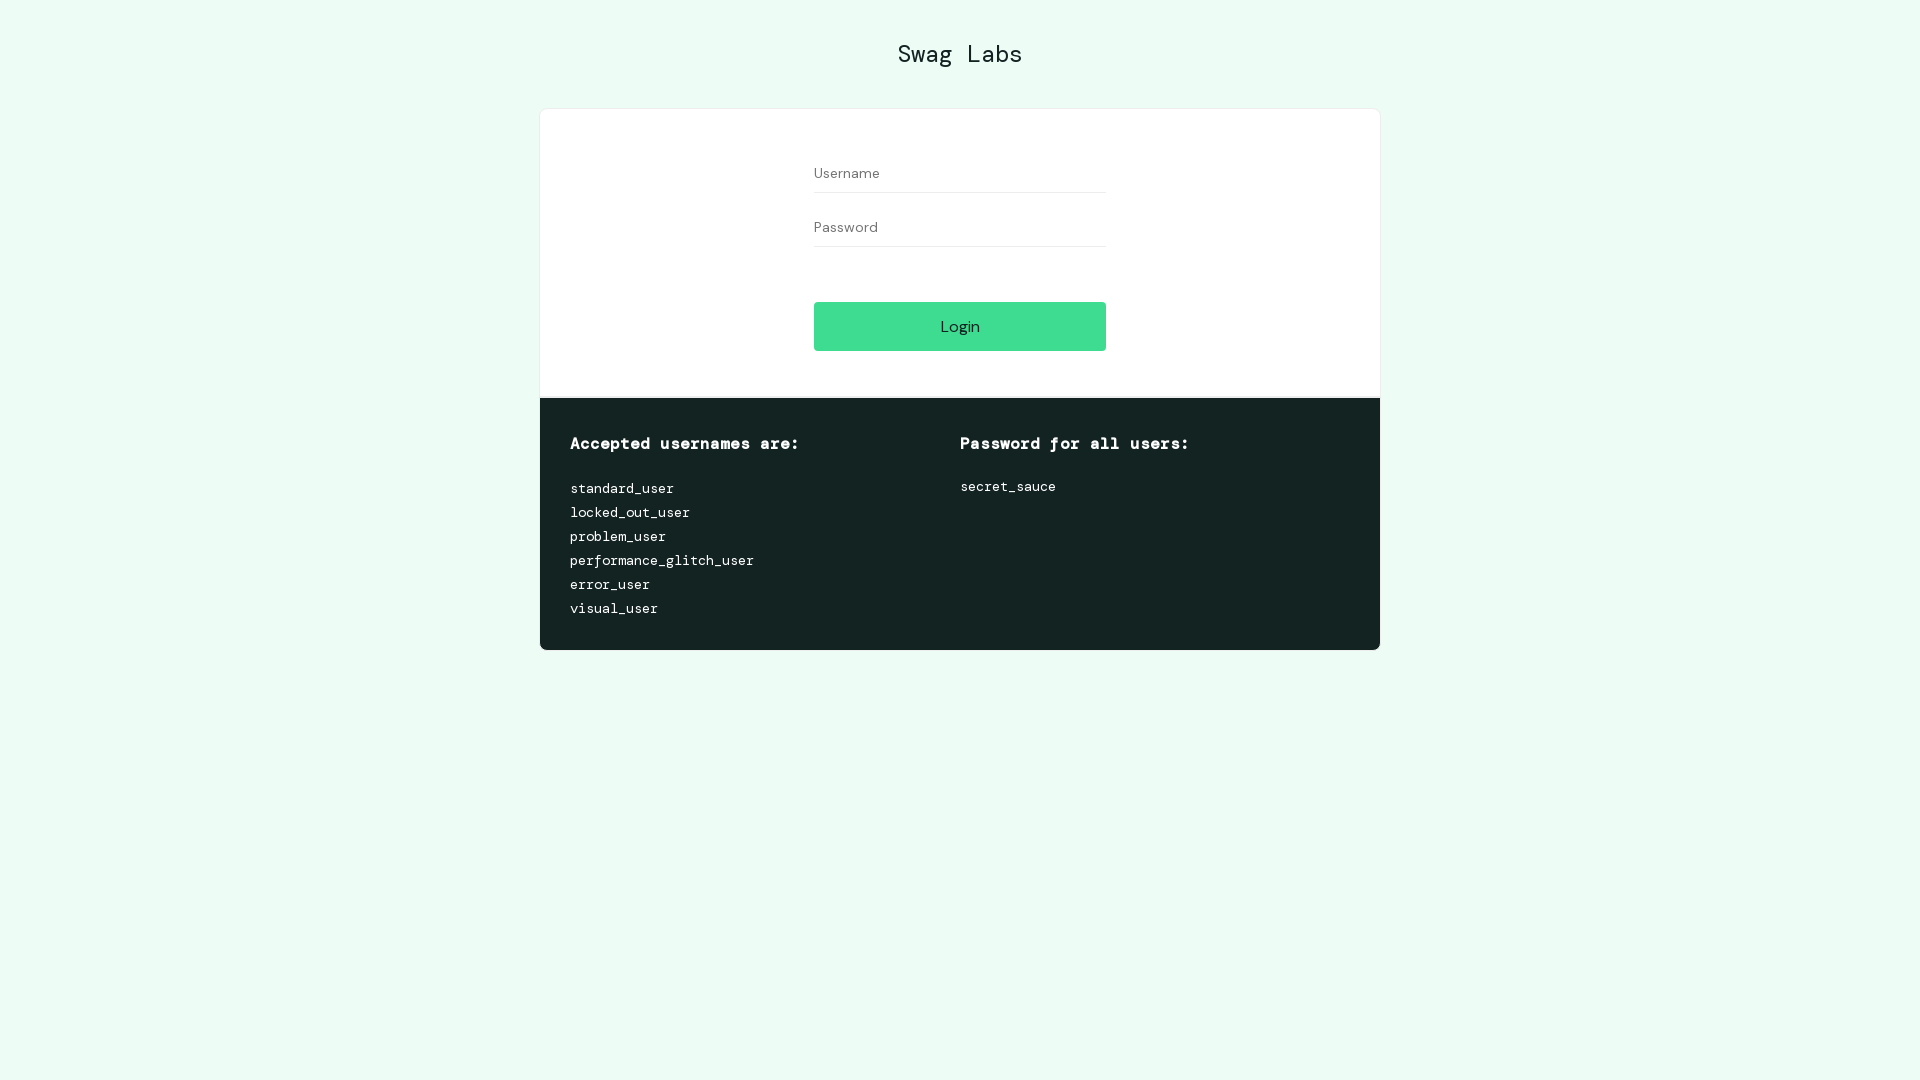

Page loaded (domcontentloaded event fired)
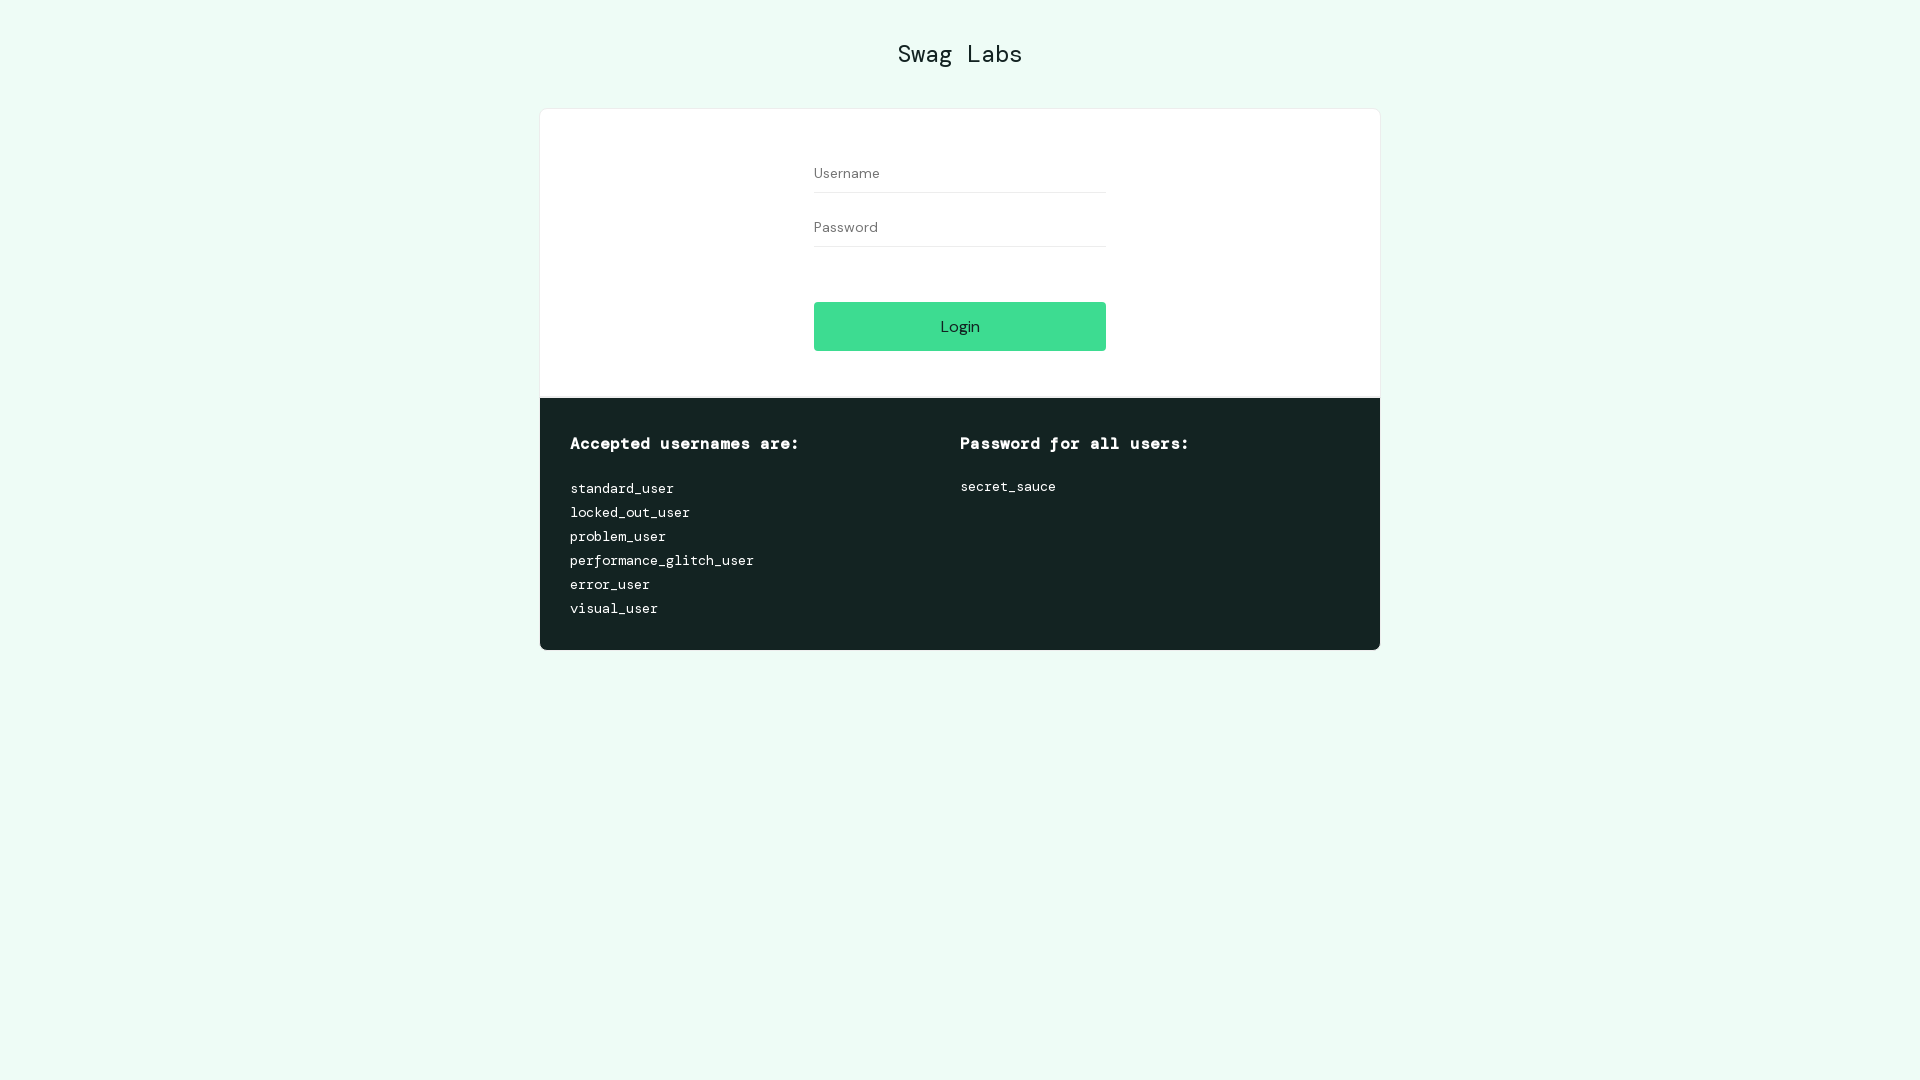

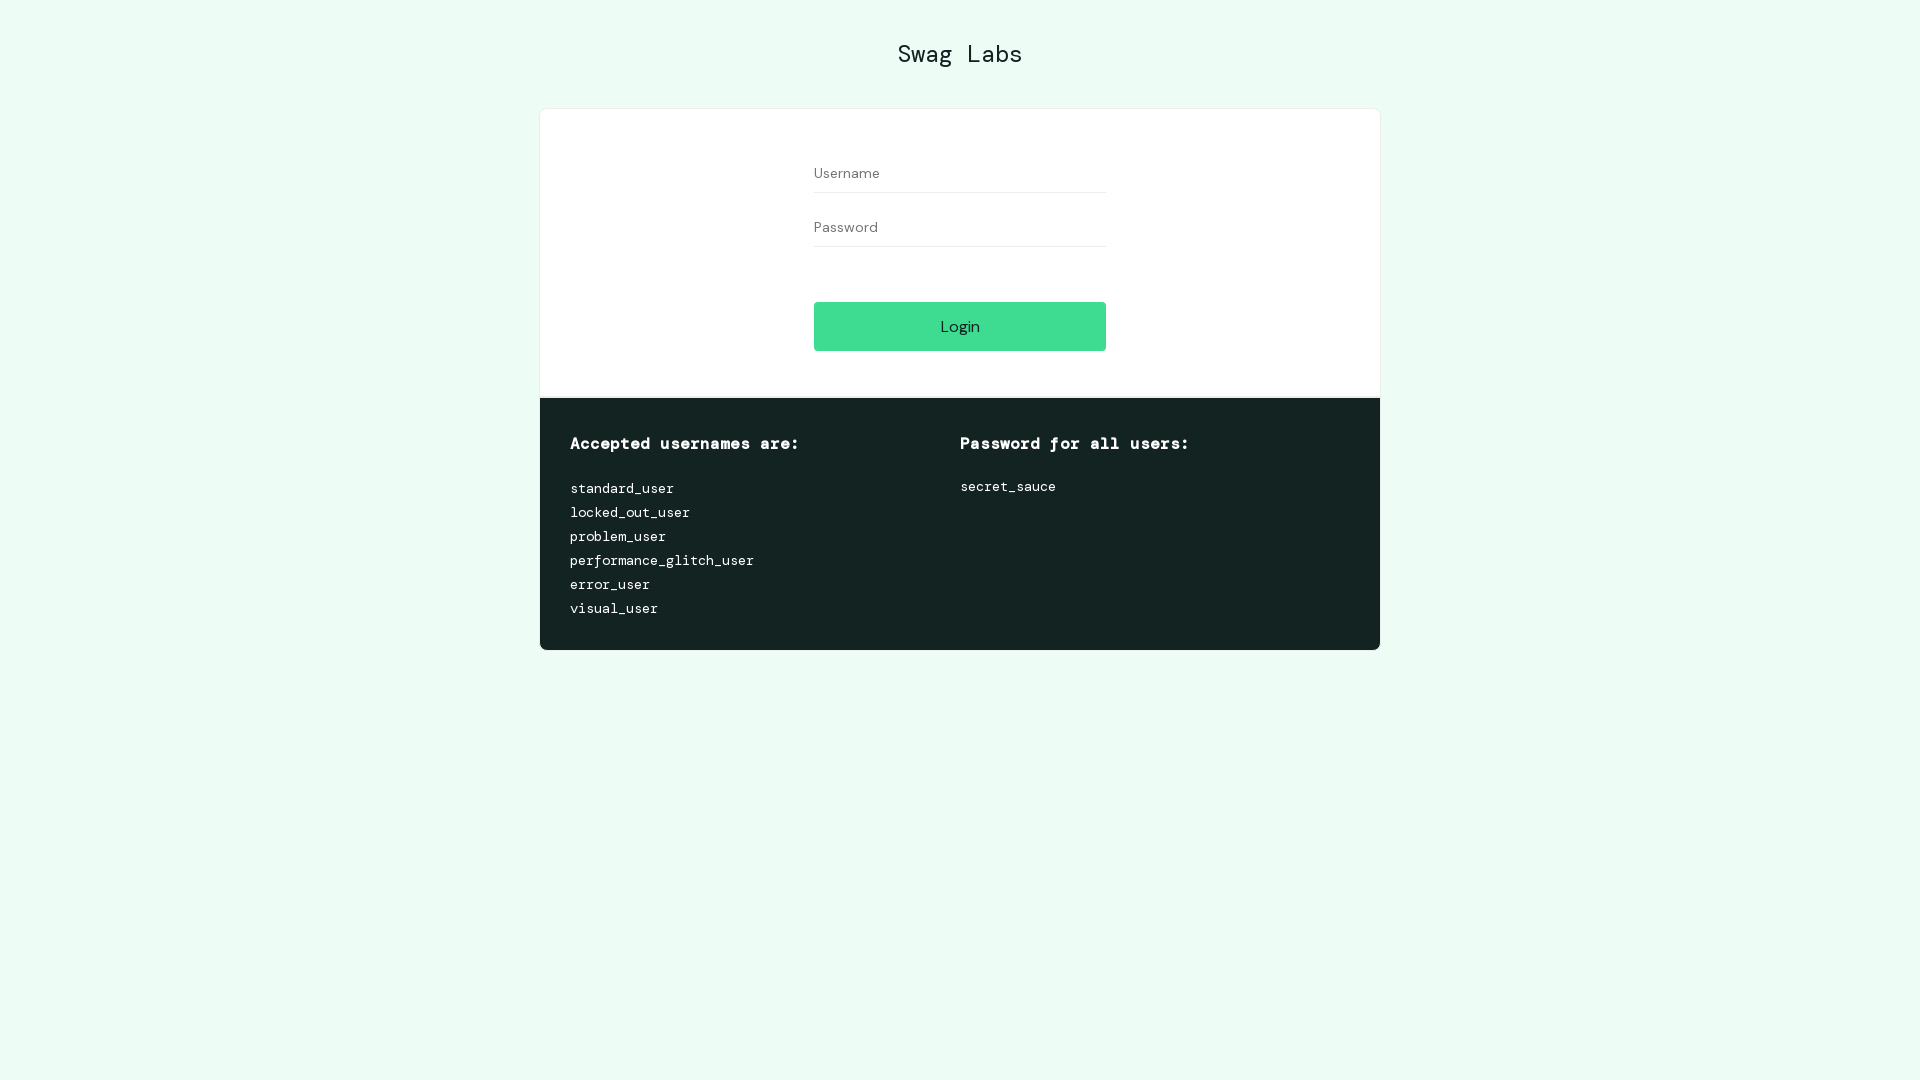